Tests scrolling to form elements and filling out a name and date field on a scroll demo page

Starting URL: https://formy-project.herokuapp.com/scroll

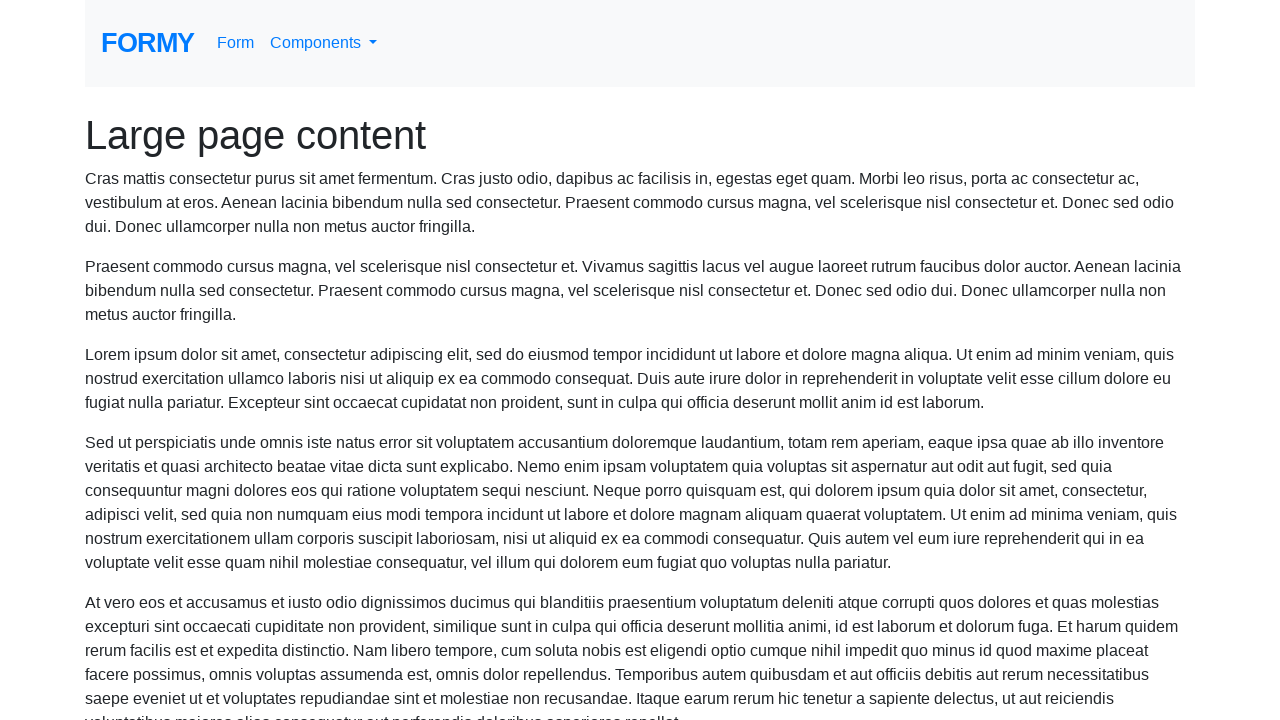

Navigated to scroll demo page
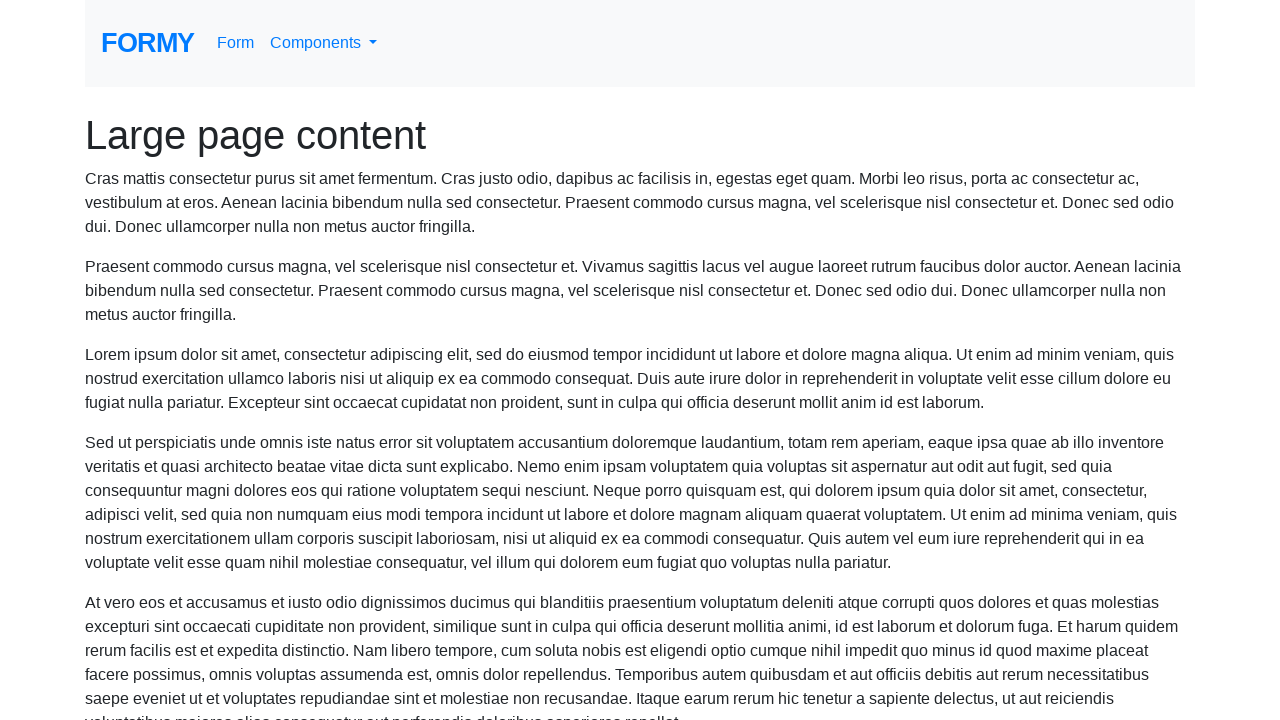

Located name field element
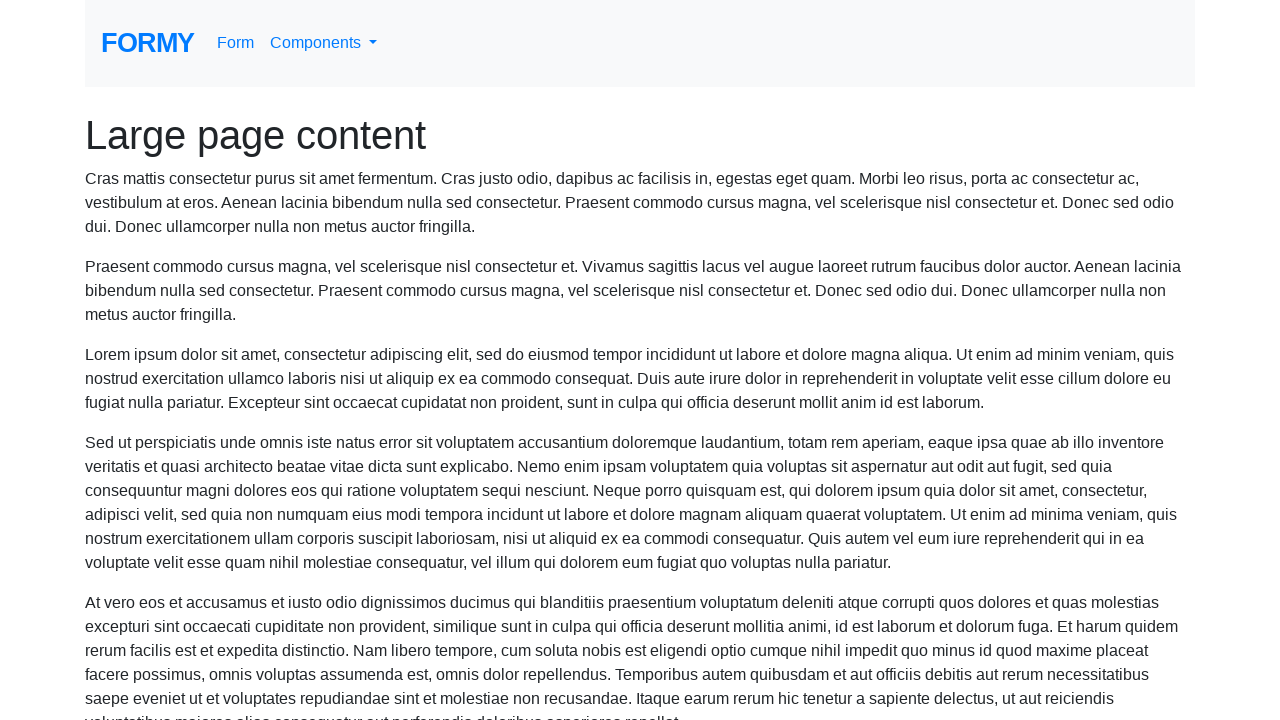

Scrolled name field into view
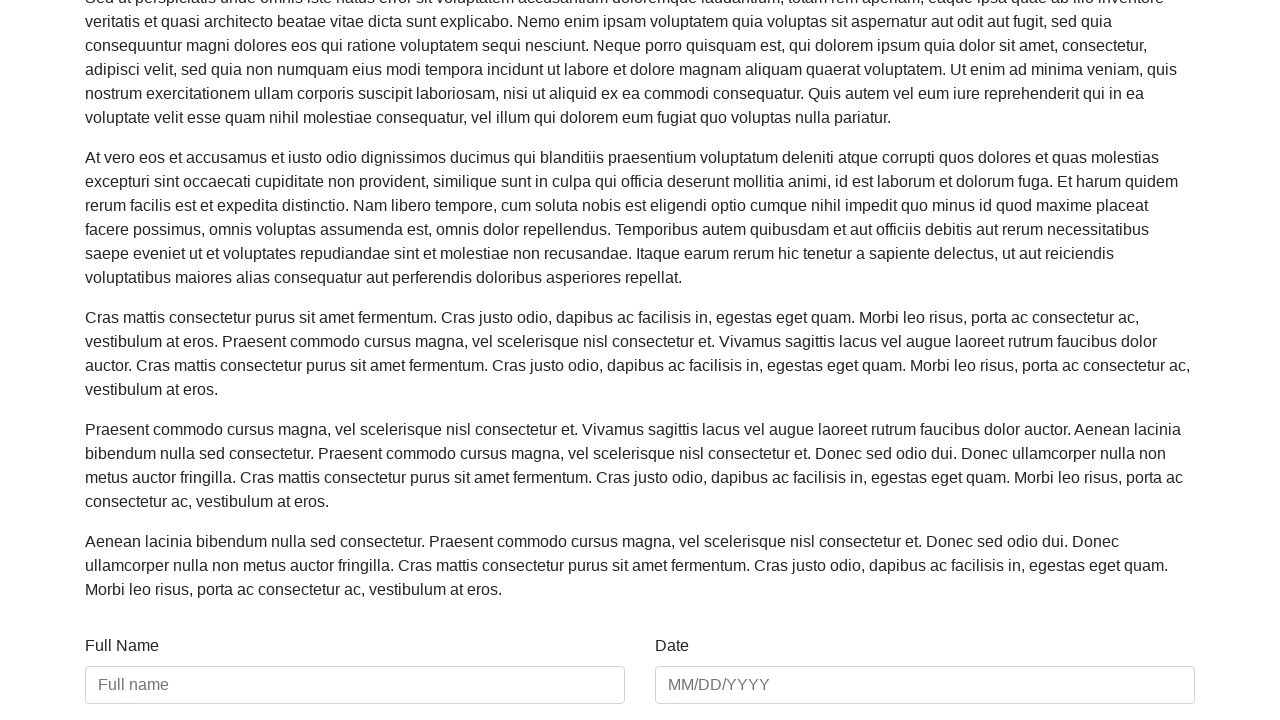

Filled name field with 'Eric Plum' on #name
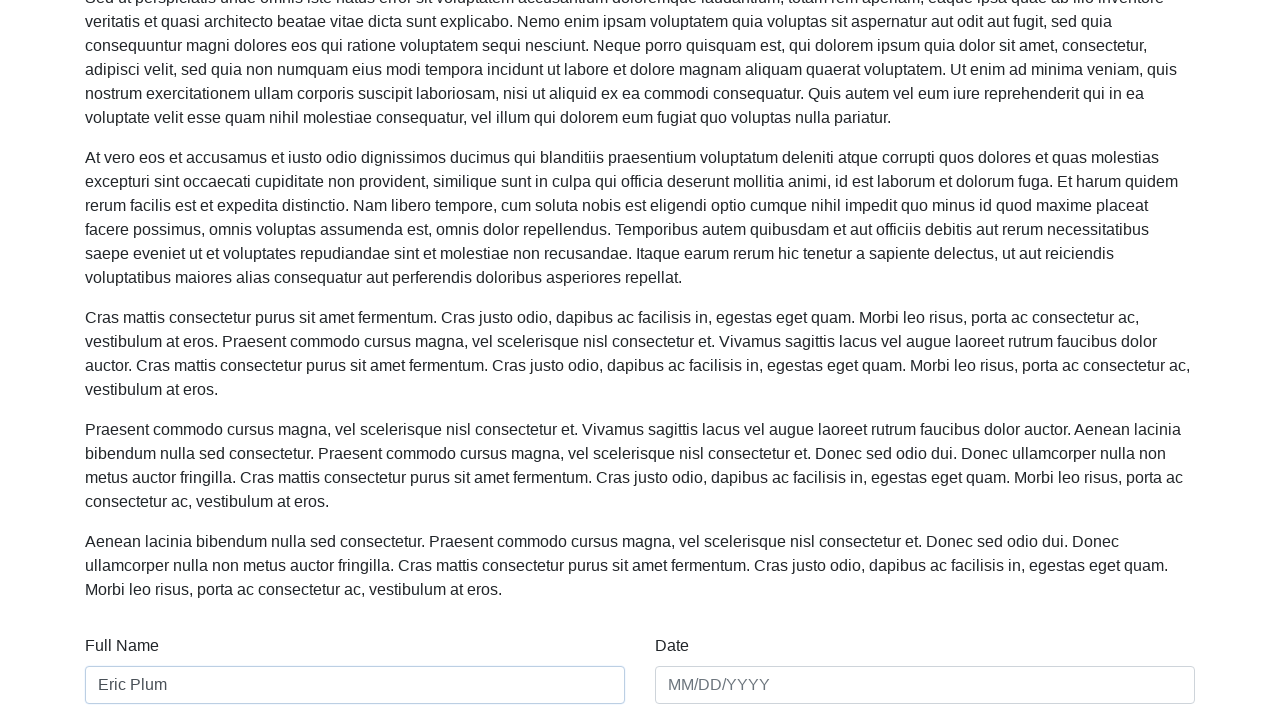

Located date field element
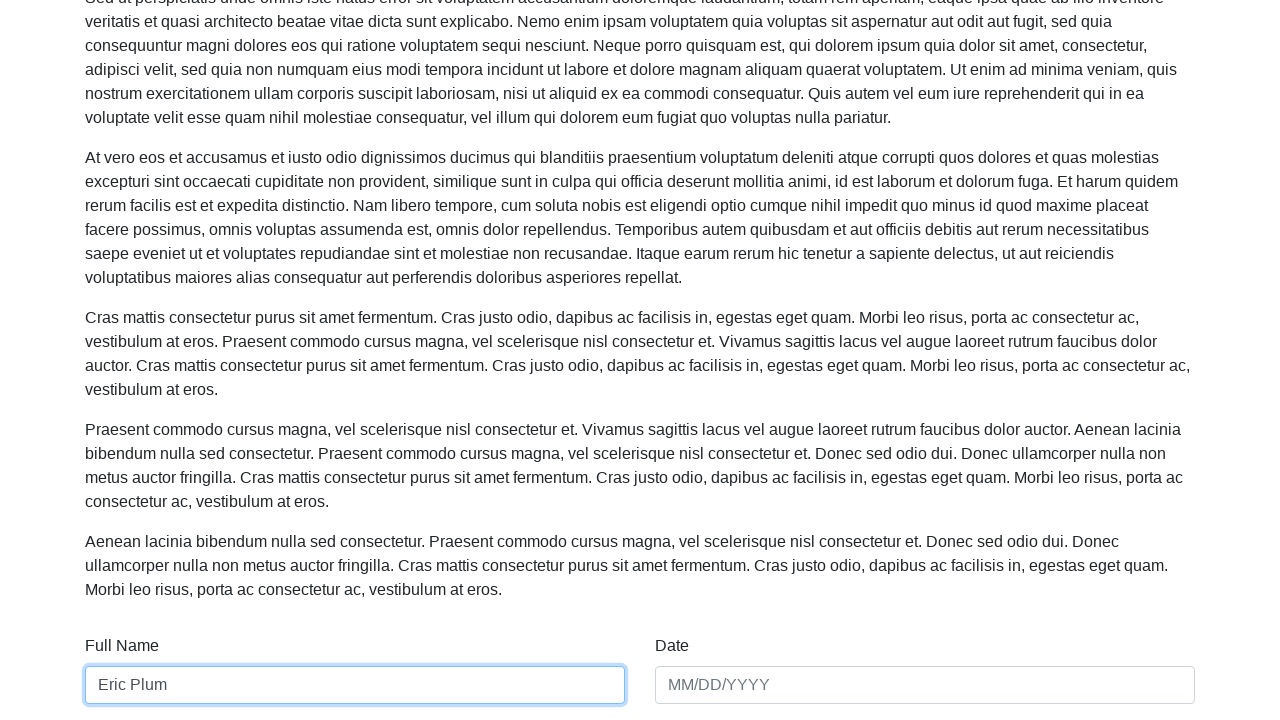

Scrolled date field into view
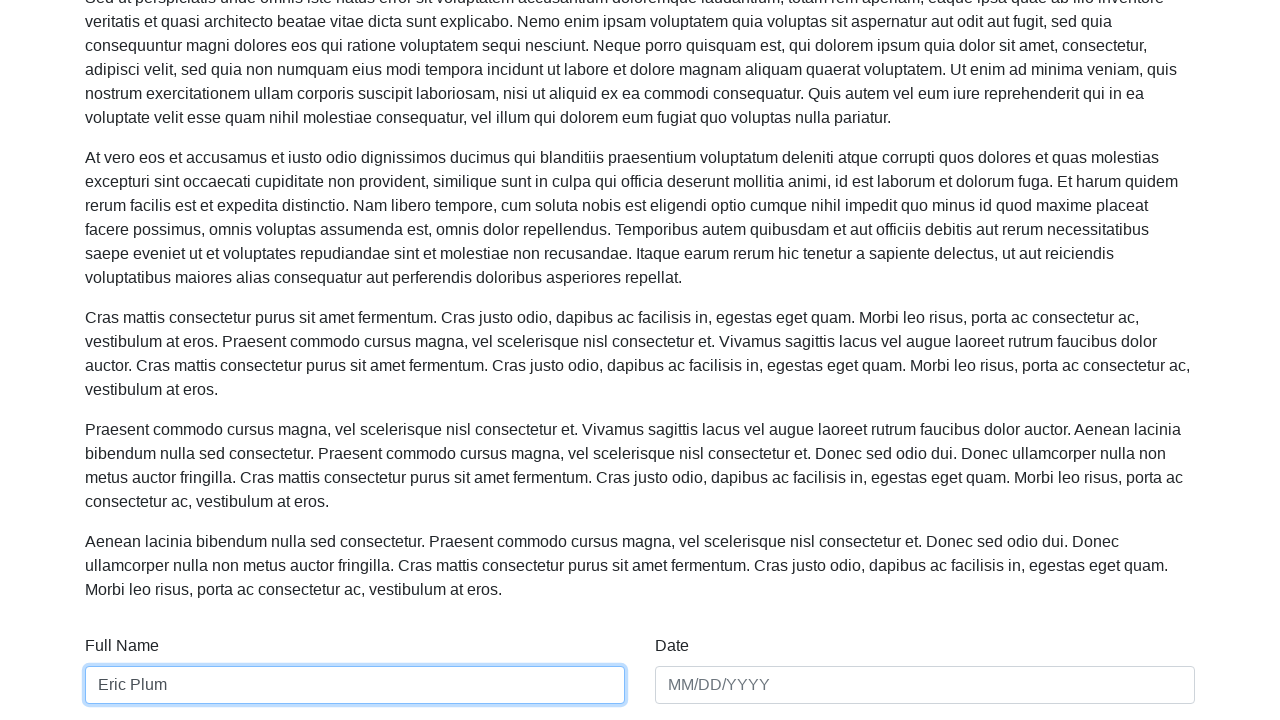

Filled date field with '19/02/2021' on #date
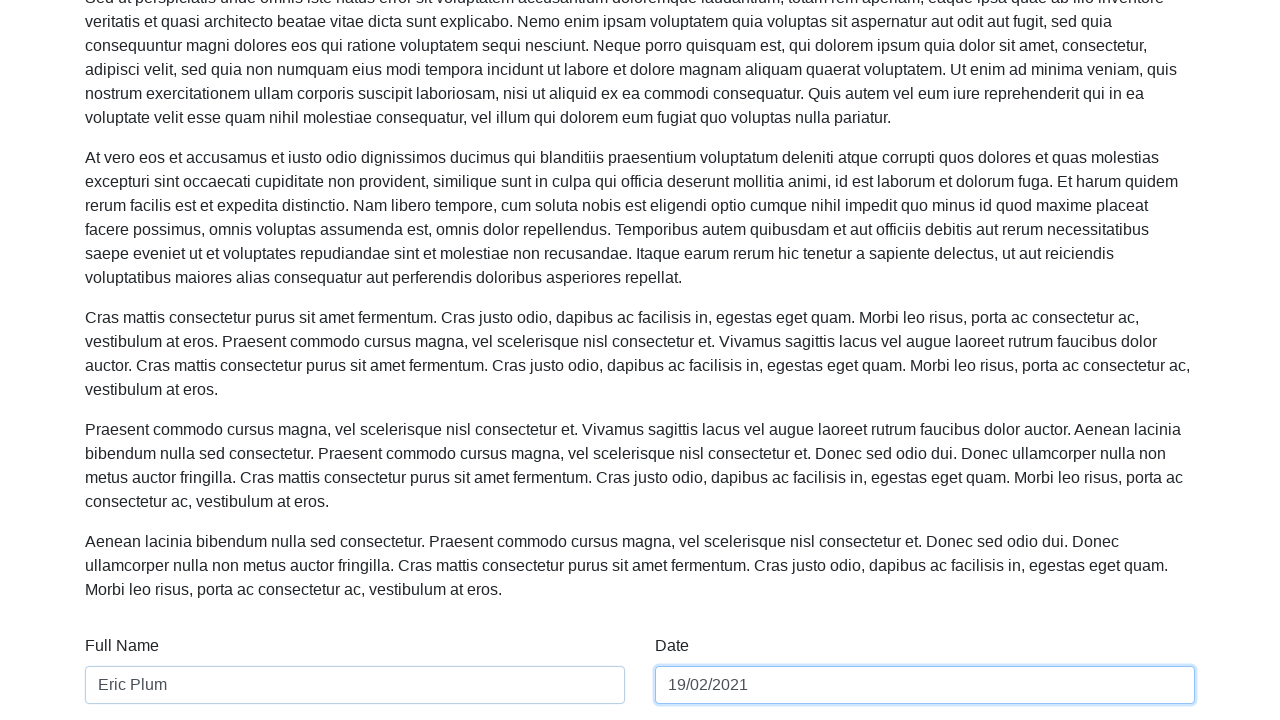

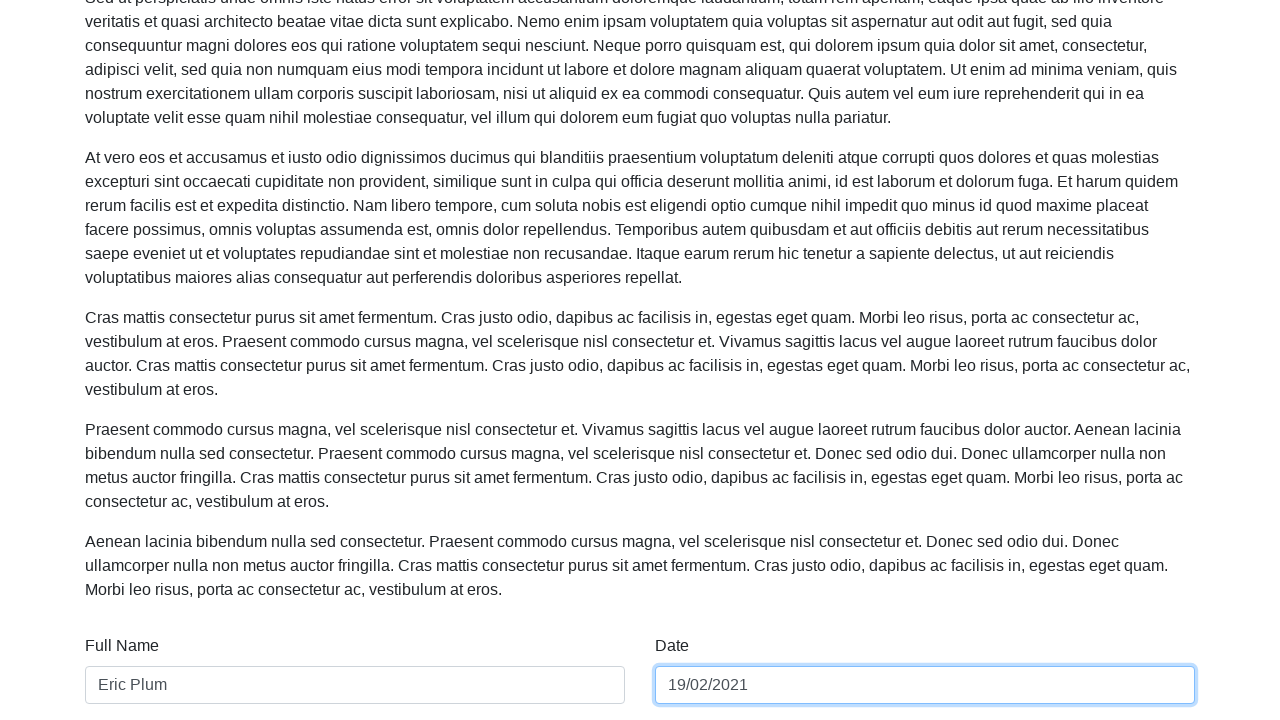